Tests that the browser back button works correctly with filter navigation

Starting URL: https://demo.playwright.dev/todomvc

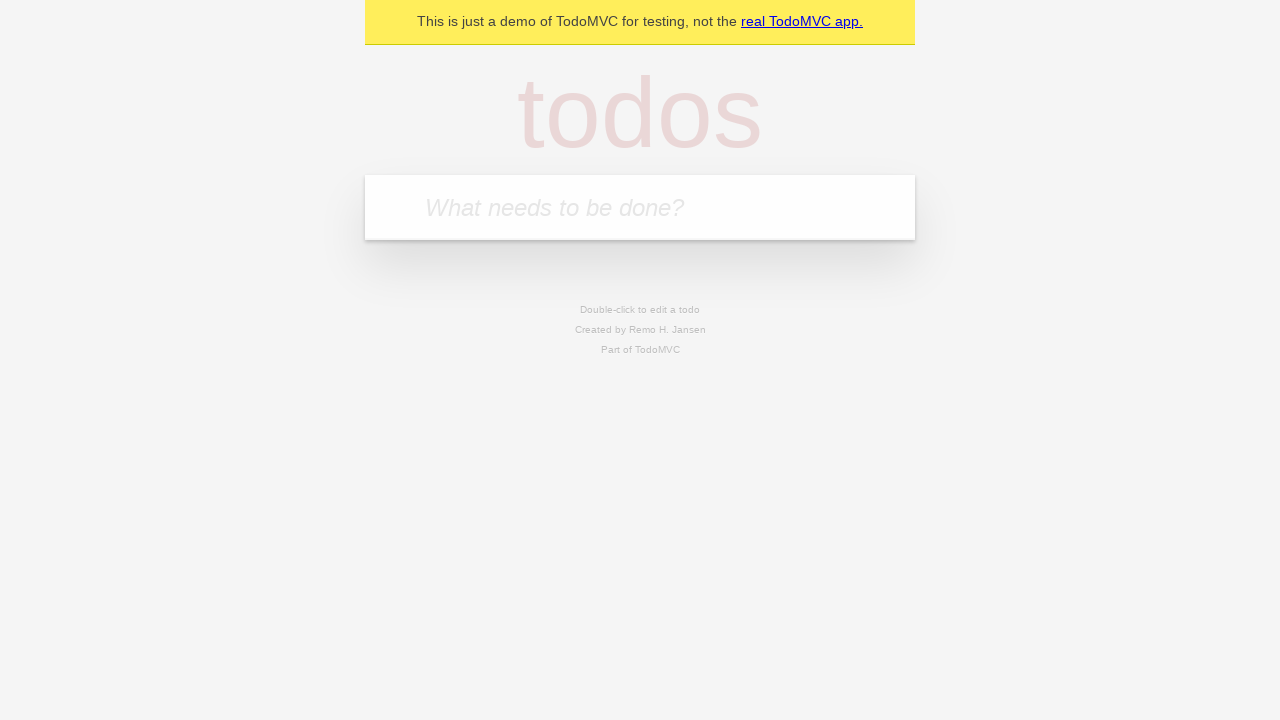

Filled todo input with 'buy some cheese' on internal:attr=[placeholder="What needs to be done?"i]
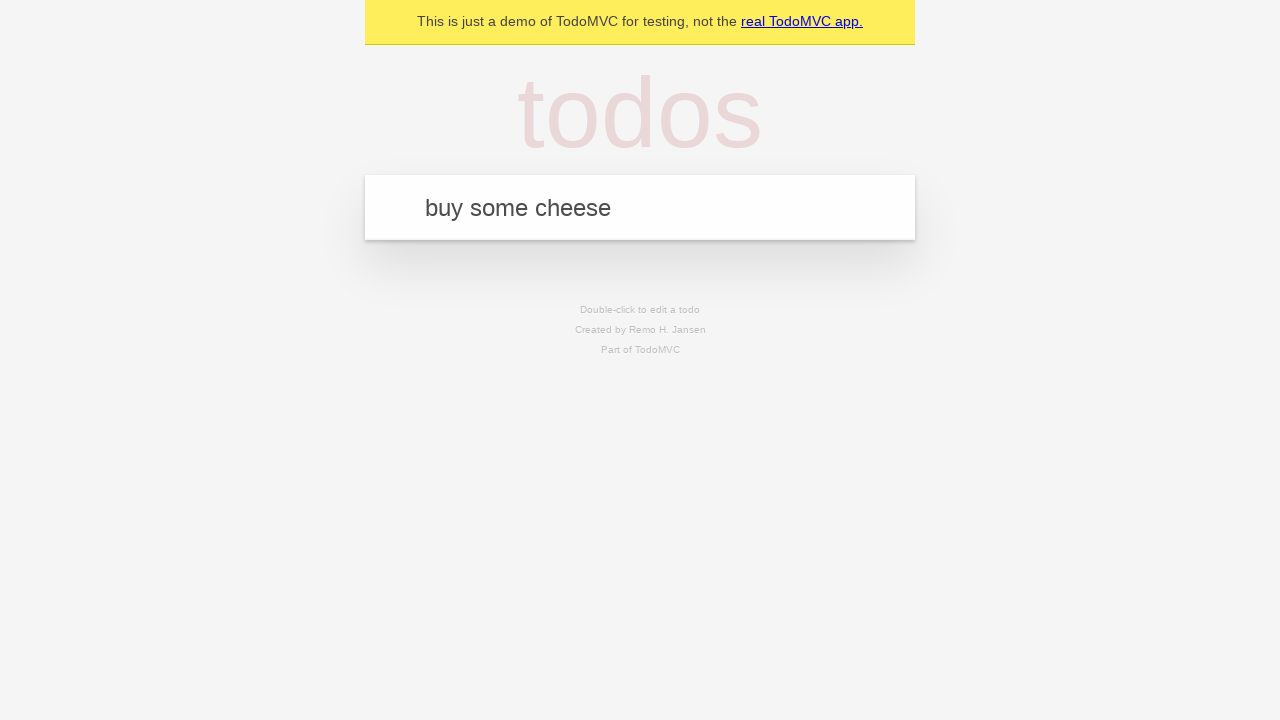

Pressed Enter to create first todo on internal:attr=[placeholder="What needs to be done?"i]
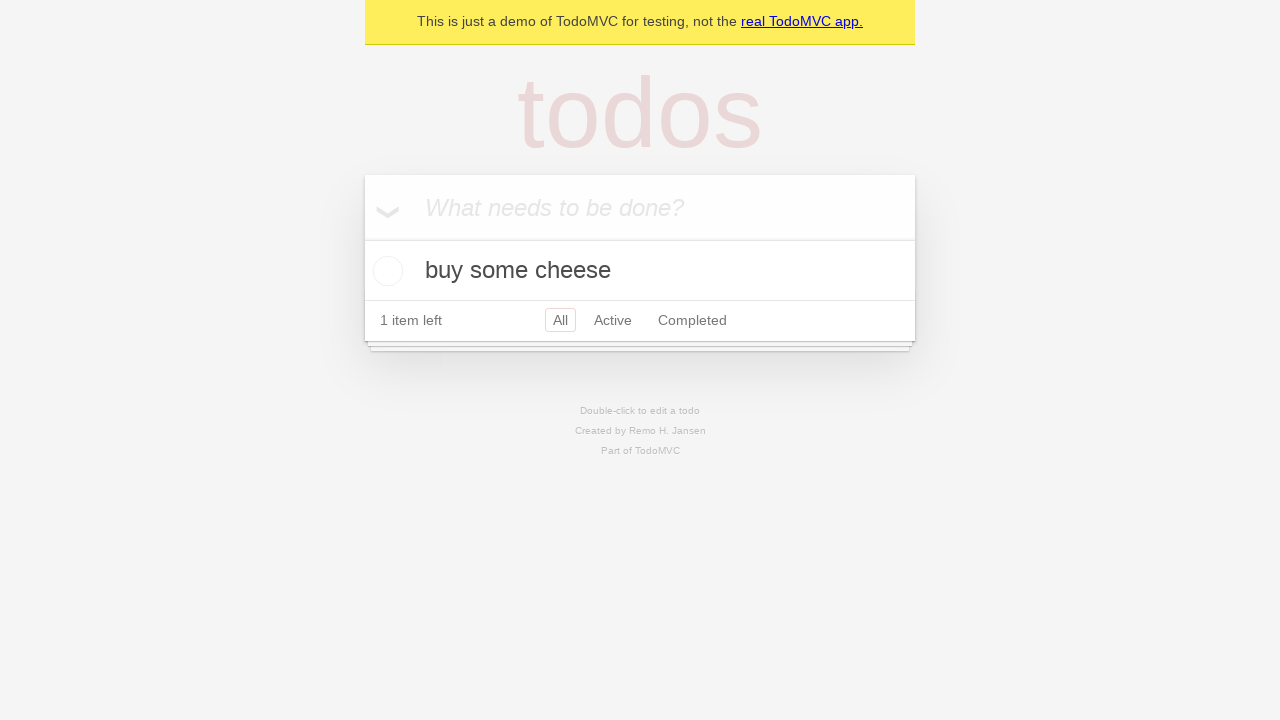

Filled todo input with 'feed the cat' on internal:attr=[placeholder="What needs to be done?"i]
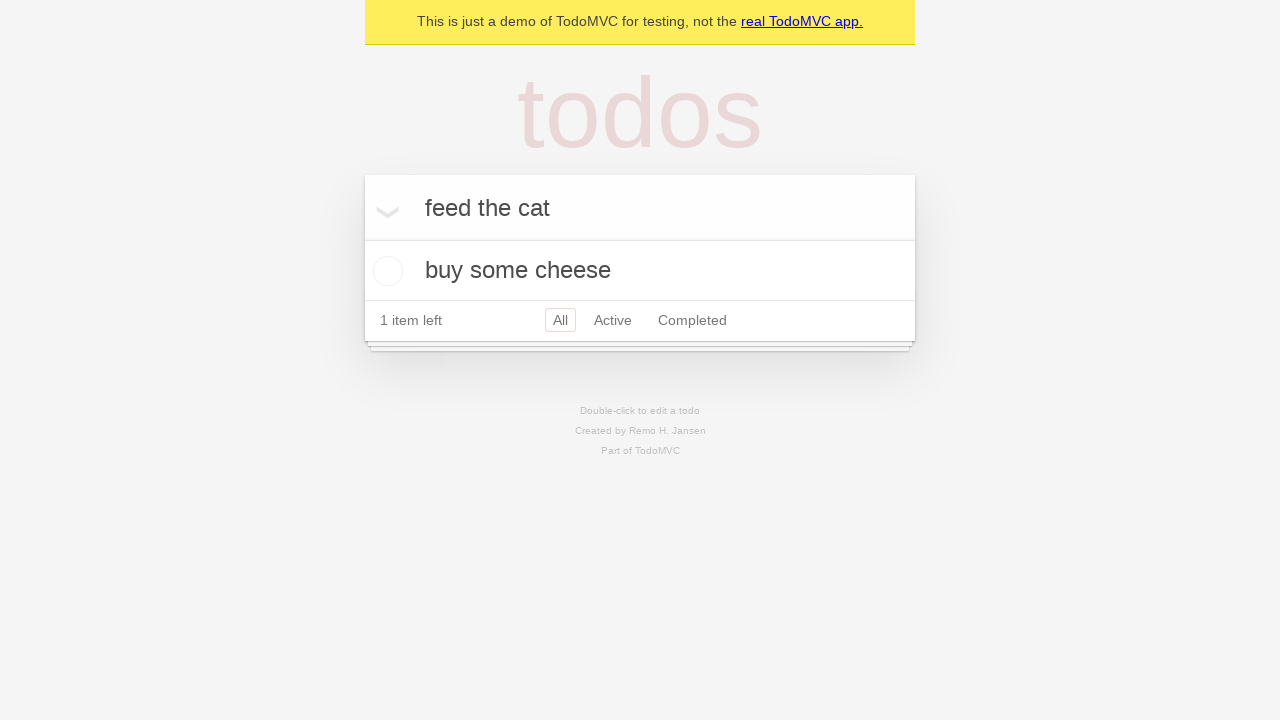

Pressed Enter to create second todo on internal:attr=[placeholder="What needs to be done?"i]
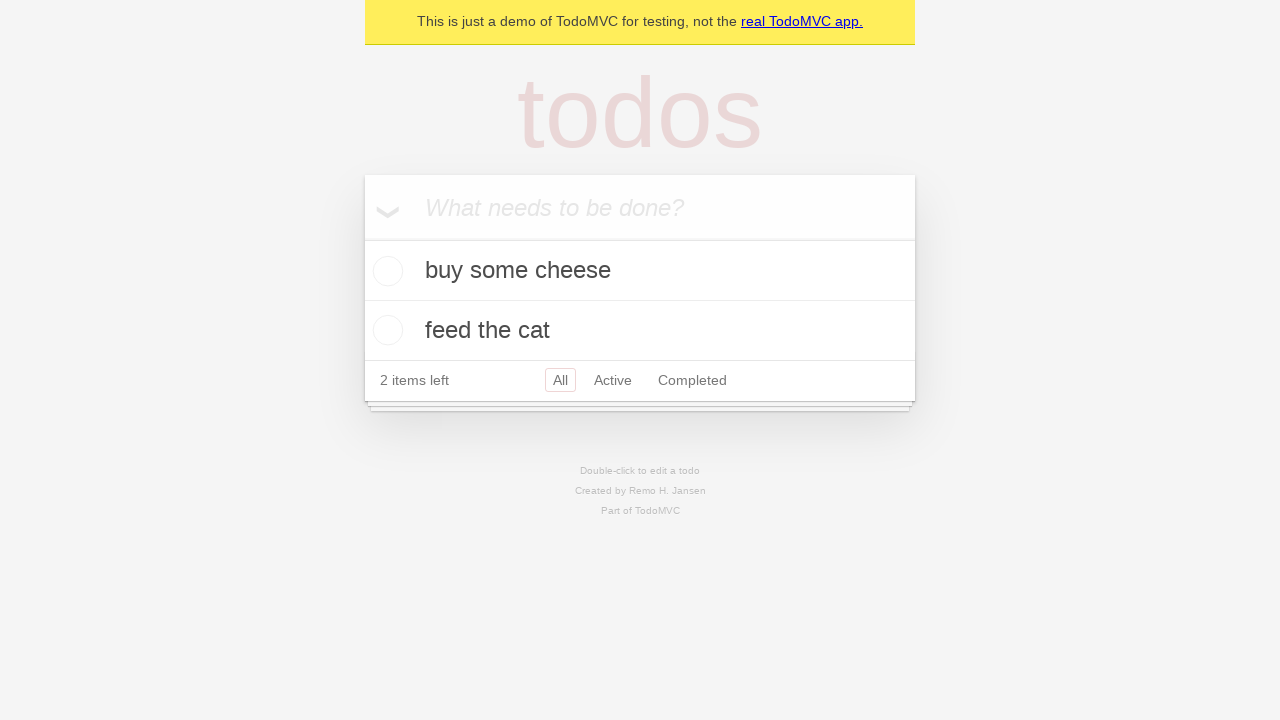

Filled todo input with 'book a doctors appointment' on internal:attr=[placeholder="What needs to be done?"i]
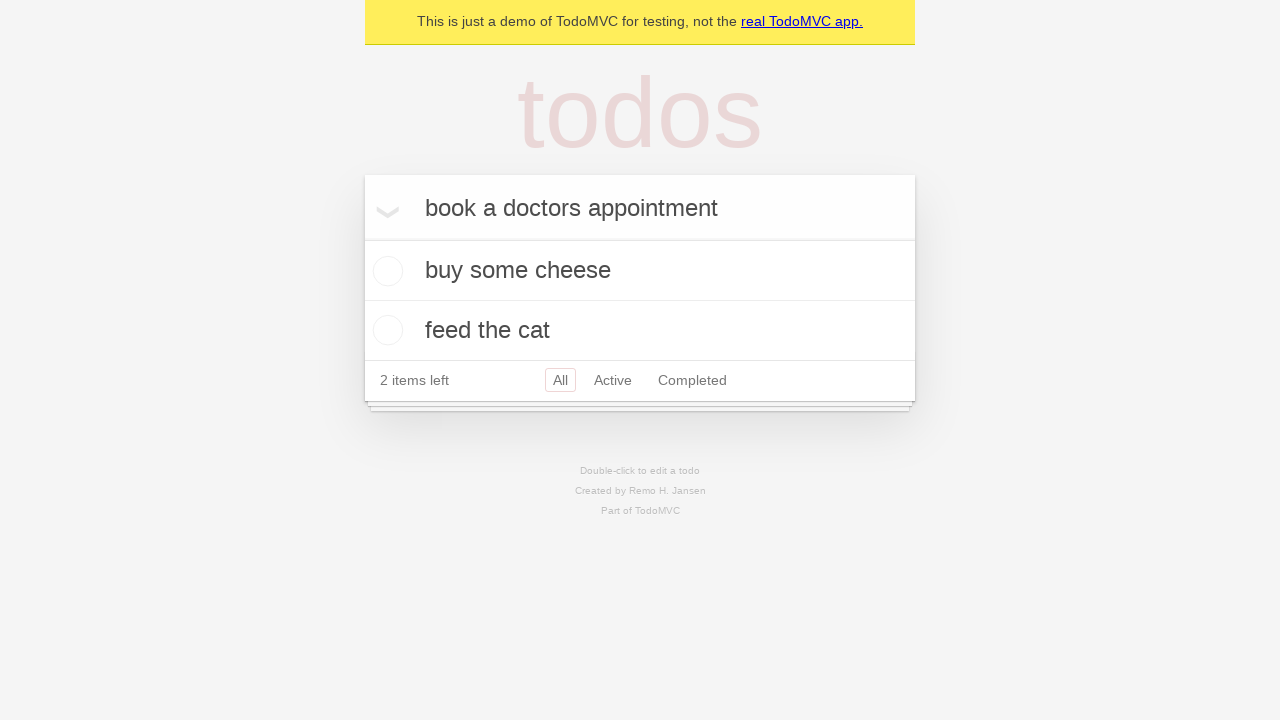

Pressed Enter to create third todo on internal:attr=[placeholder="What needs to be done?"i]
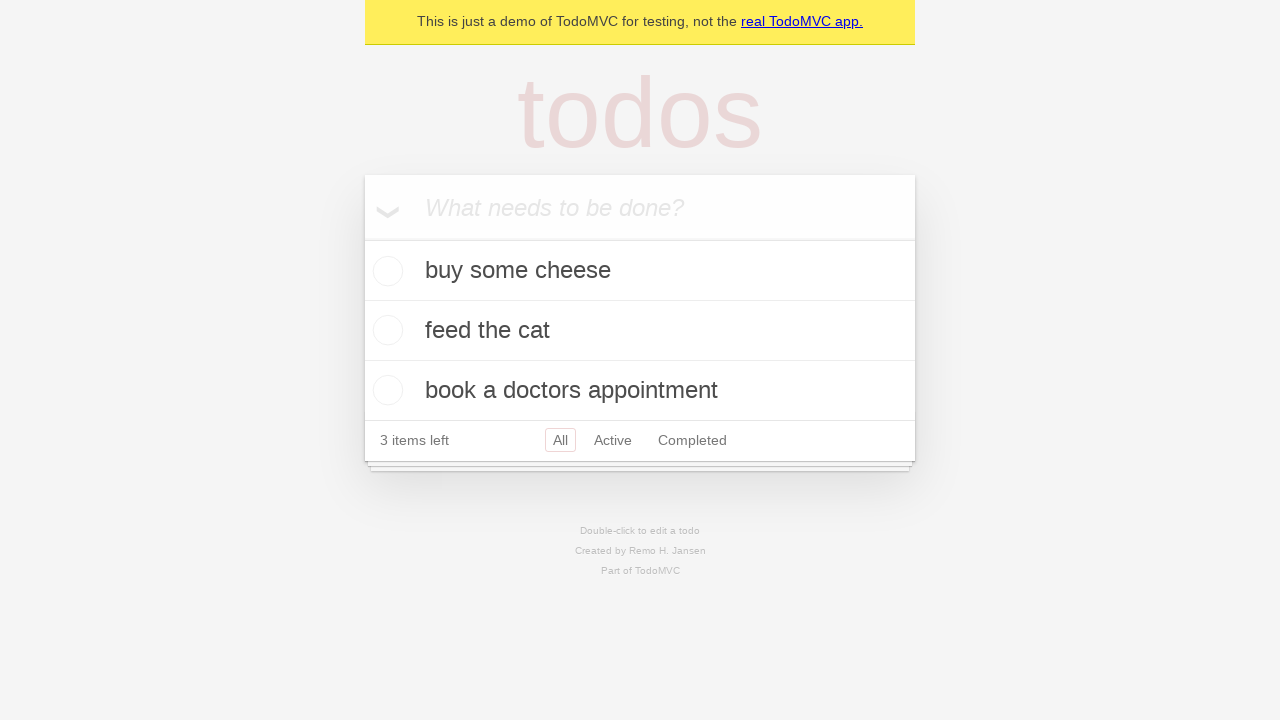

Checked the second todo item at (385, 330) on internal:testid=[data-testid="todo-item"s] >> nth=1 >> internal:role=checkbox
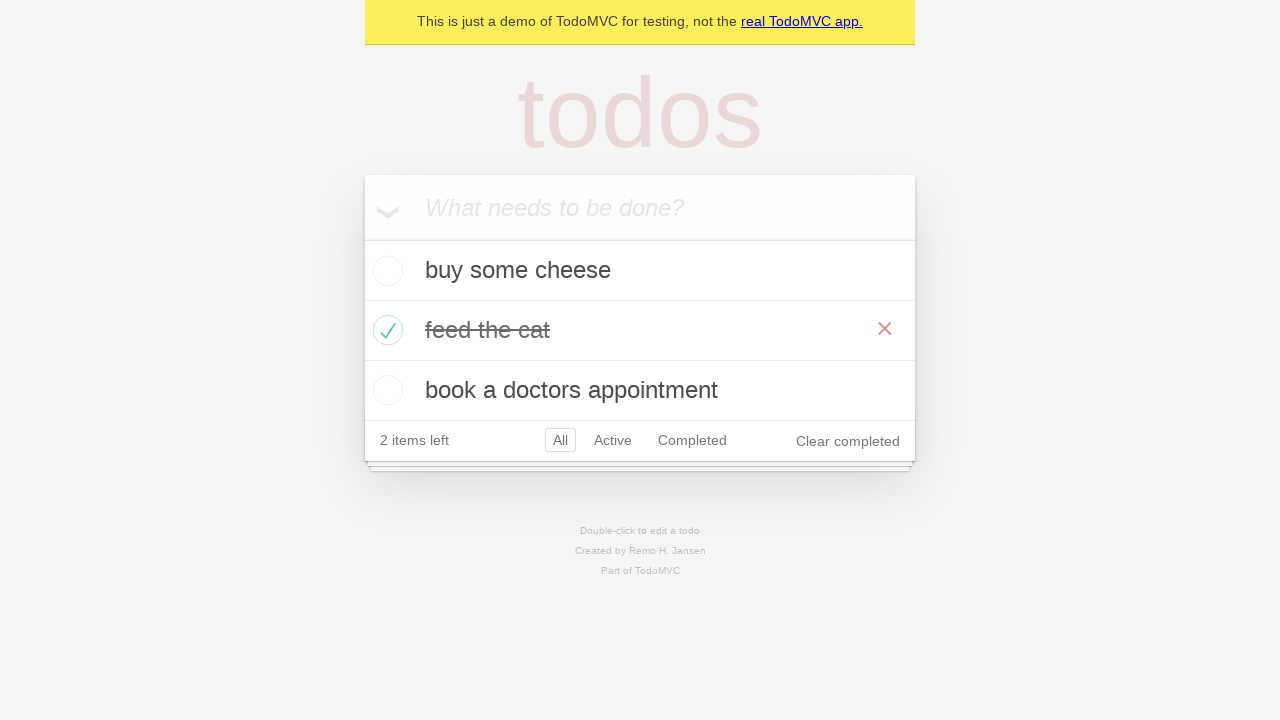

Clicked 'All' filter link at (560, 440) on internal:role=link[name="All"i]
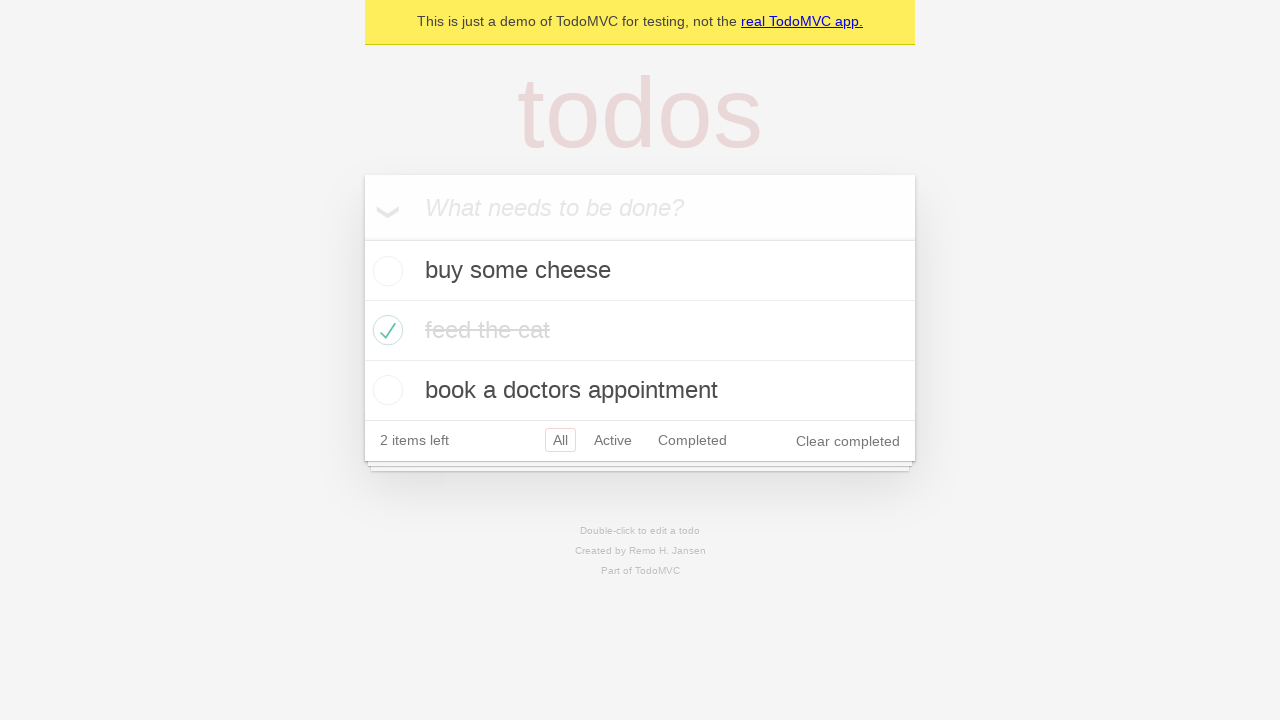

Clicked 'Active' filter link at (613, 440) on internal:role=link[name="Active"i]
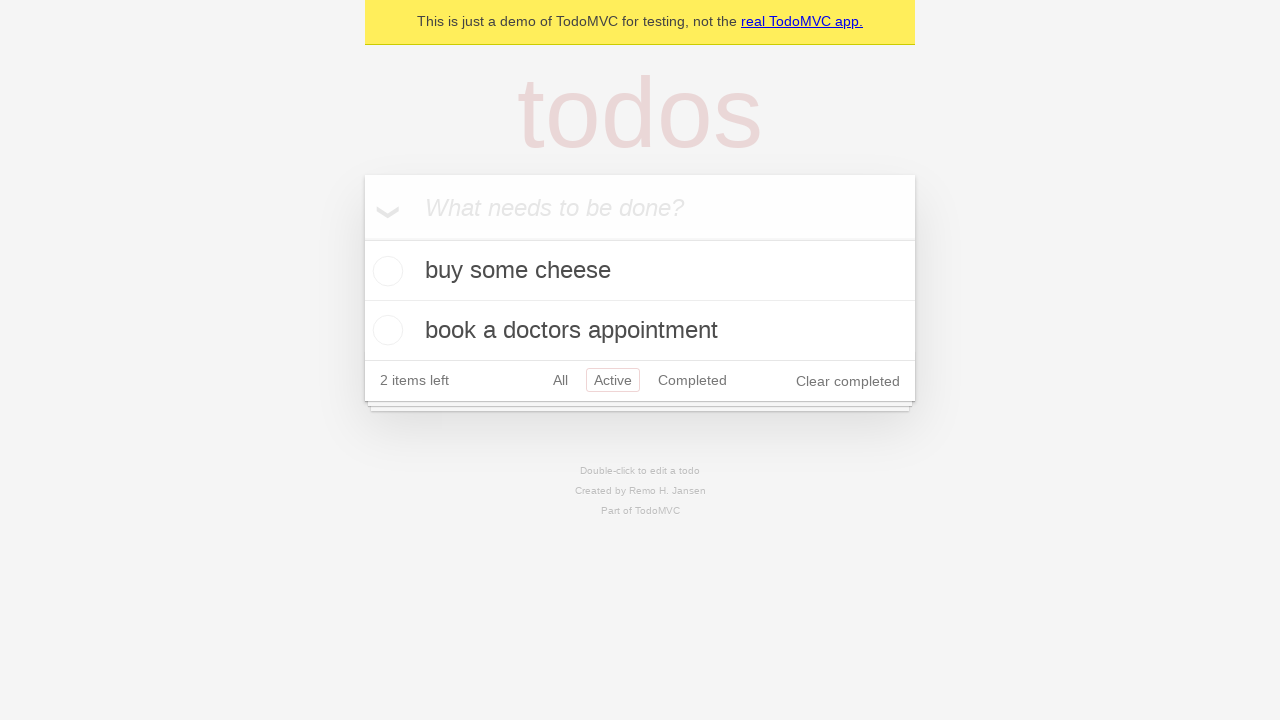

Clicked 'Completed' filter link at (692, 380) on internal:role=link[name="Completed"i]
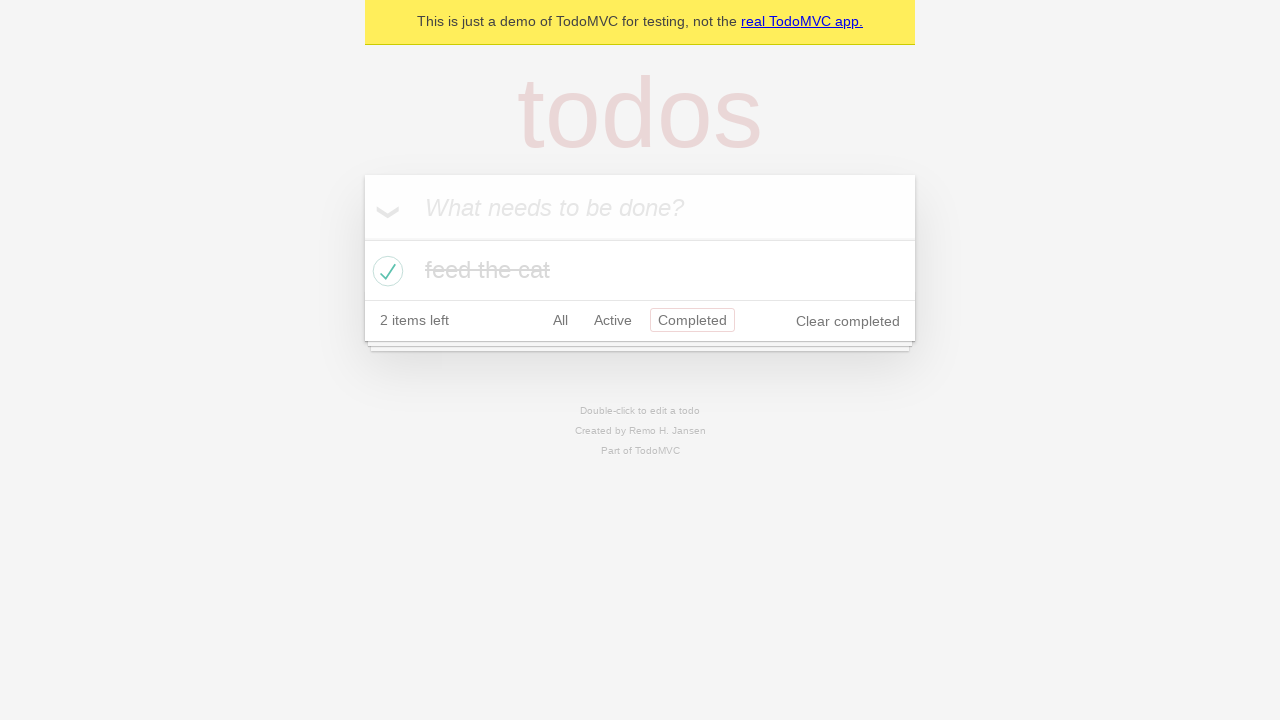

Navigated back from 'Completed' filter
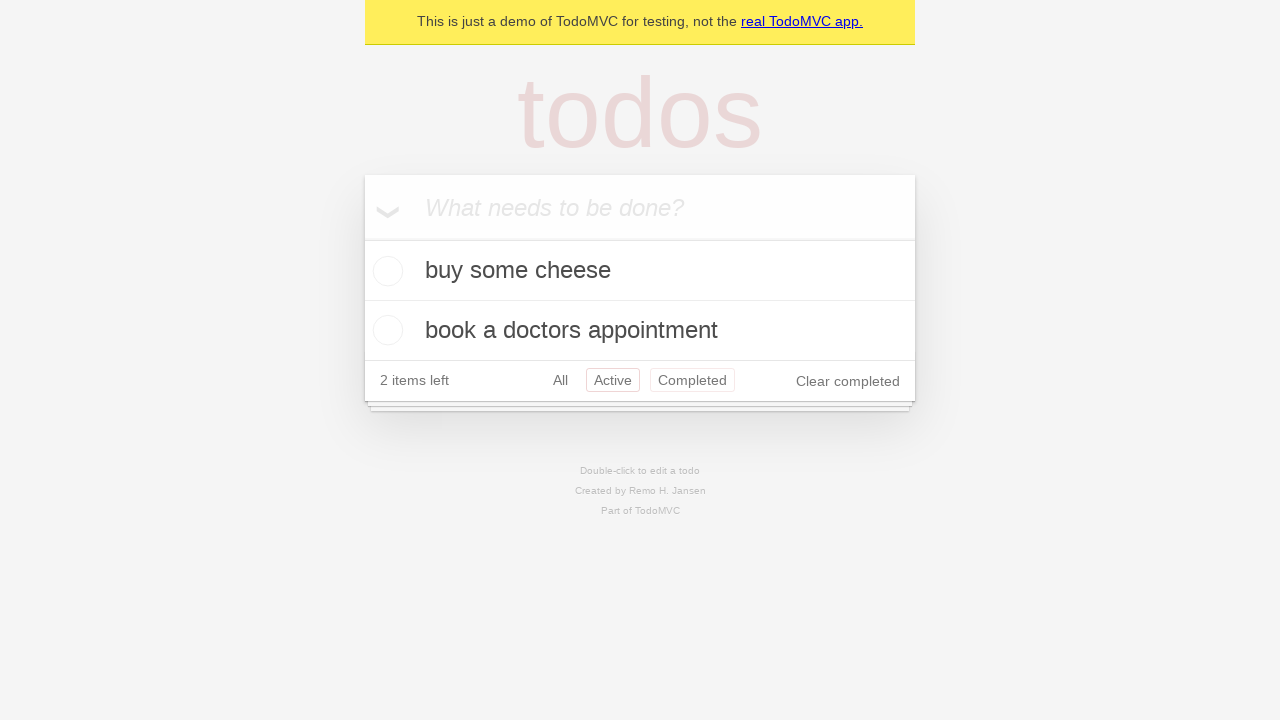

Navigated back again to verify back button works correctly
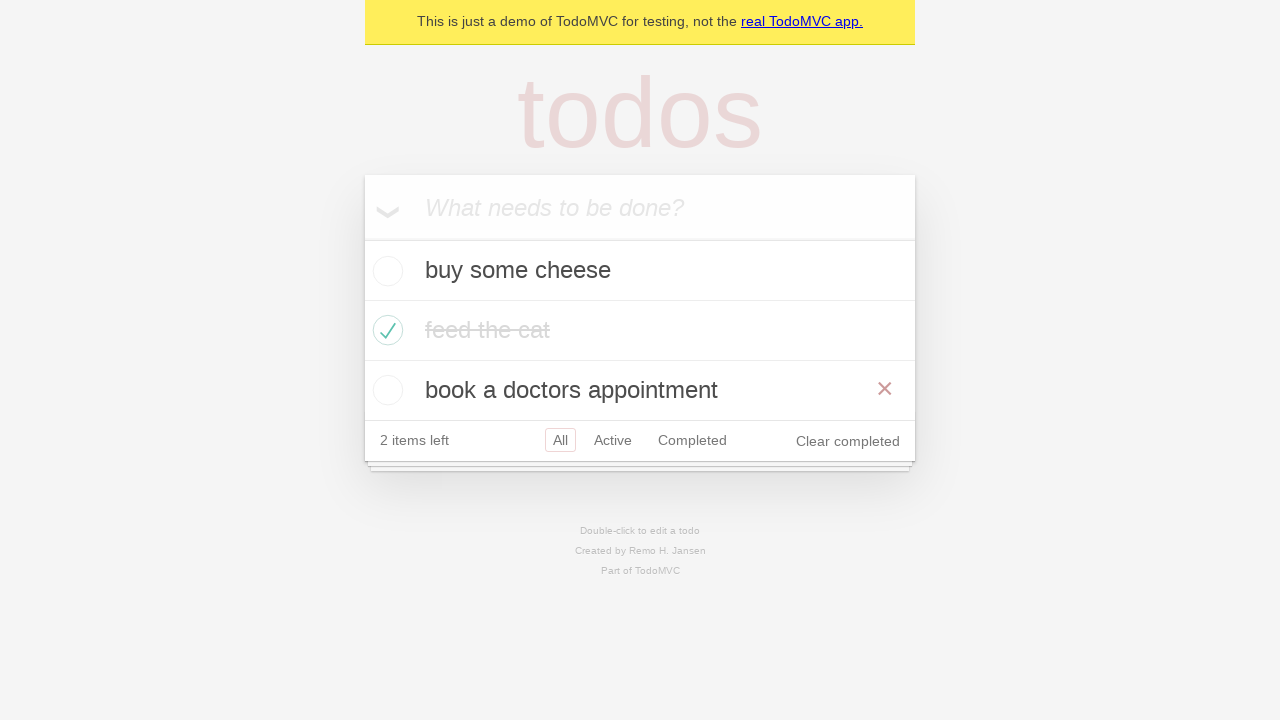

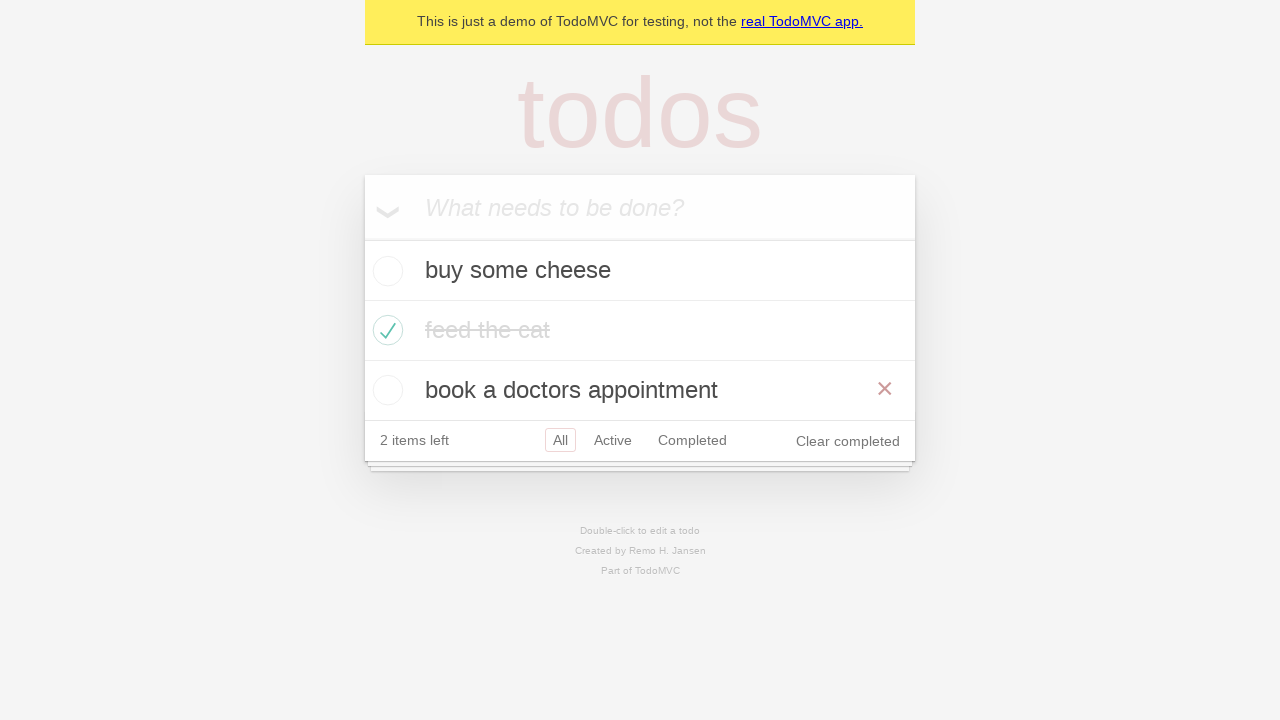